Tests dynamic loading functionality by clicking a start button and waiting for "Hello World!" text to appear in the result element

Starting URL: https://the-internet.herokuapp.com/dynamic_loading/1

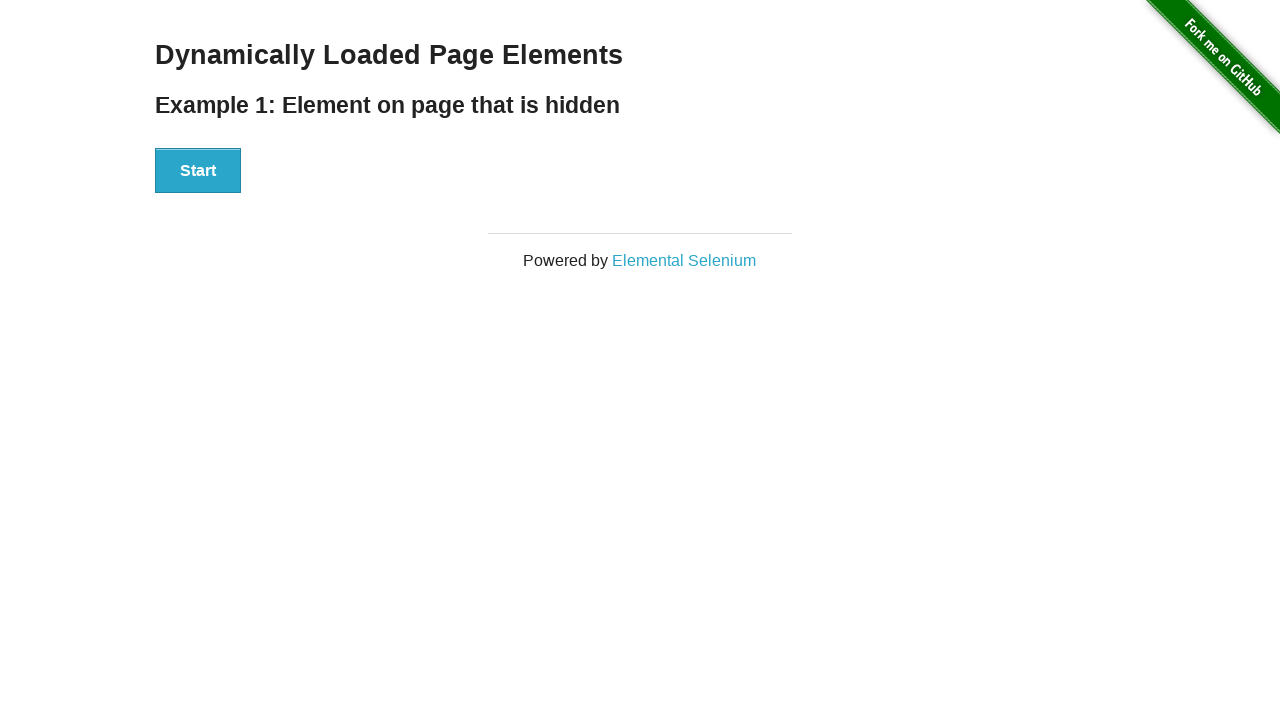

Navigated to dynamic loading test page
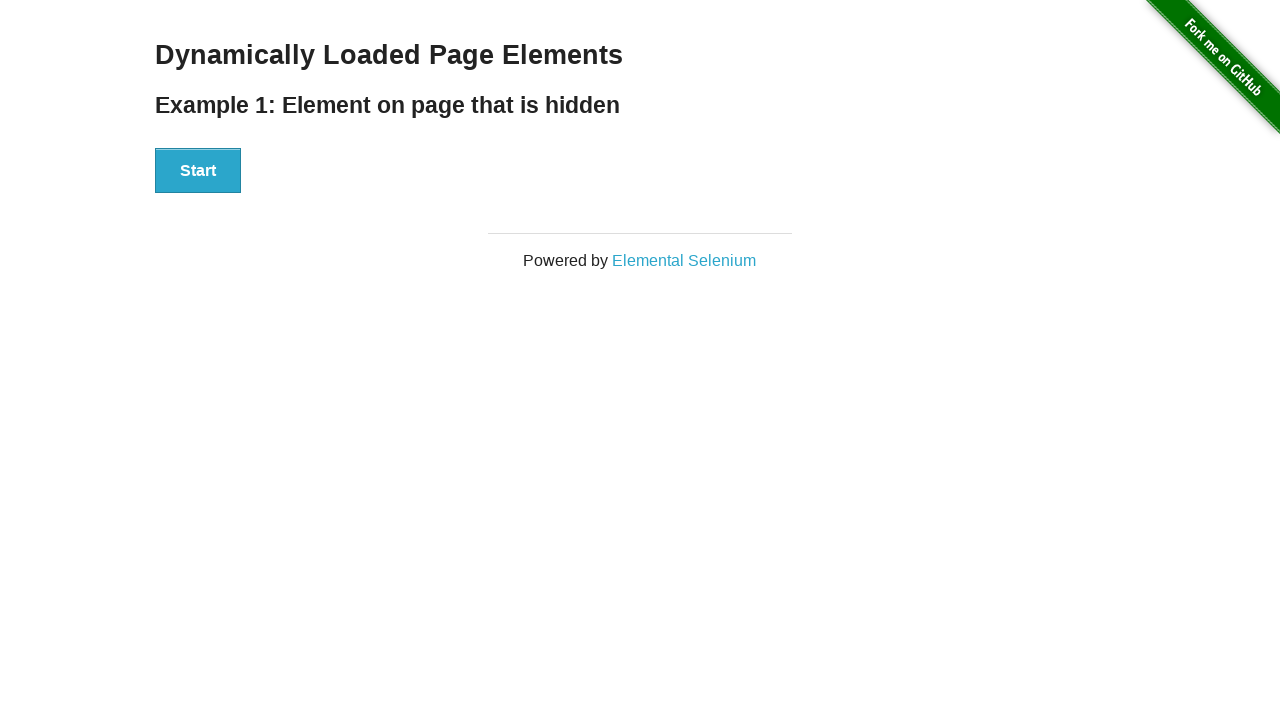

Clicked Start button to trigger dynamic loading at (198, 171) on #start button
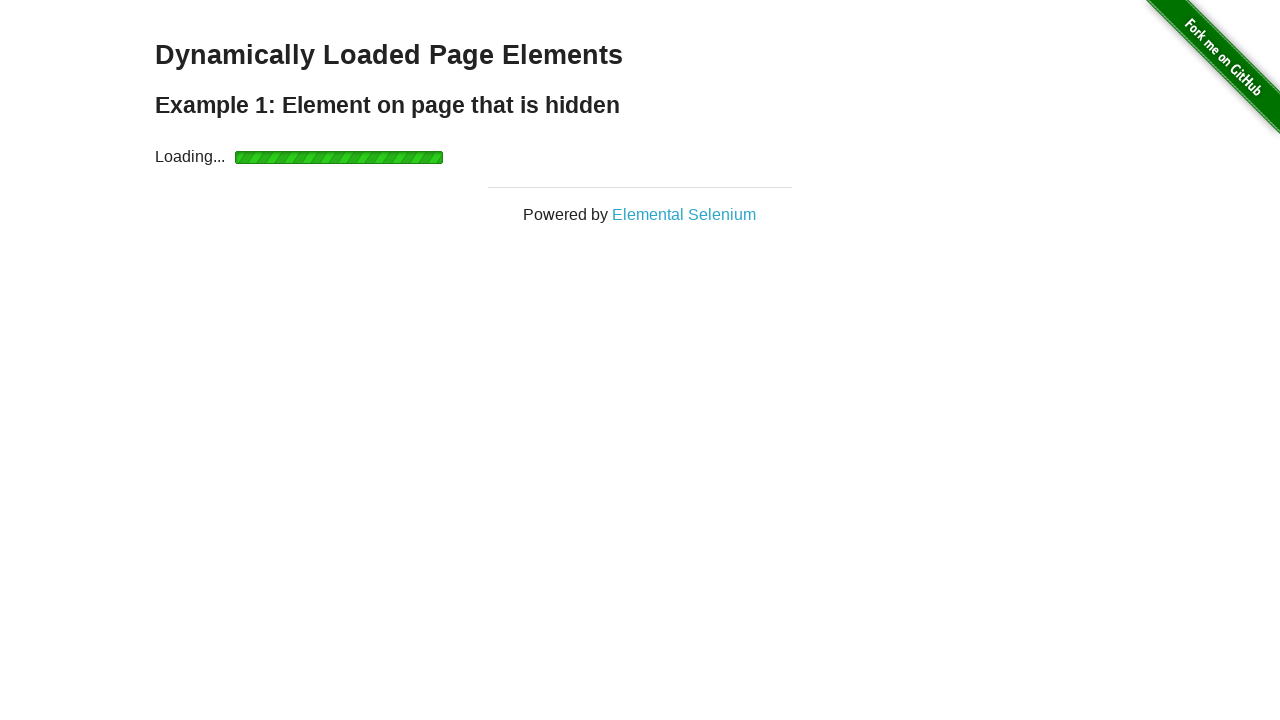

"Hello World!" text appeared in result element
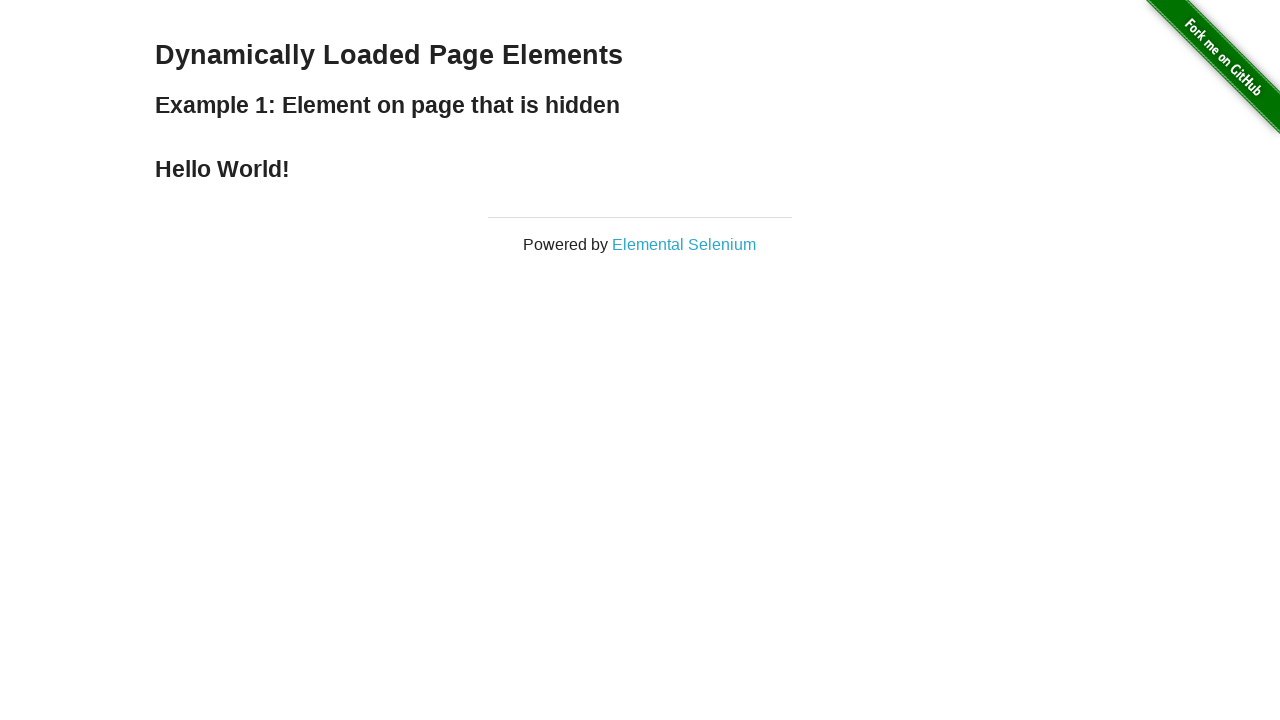

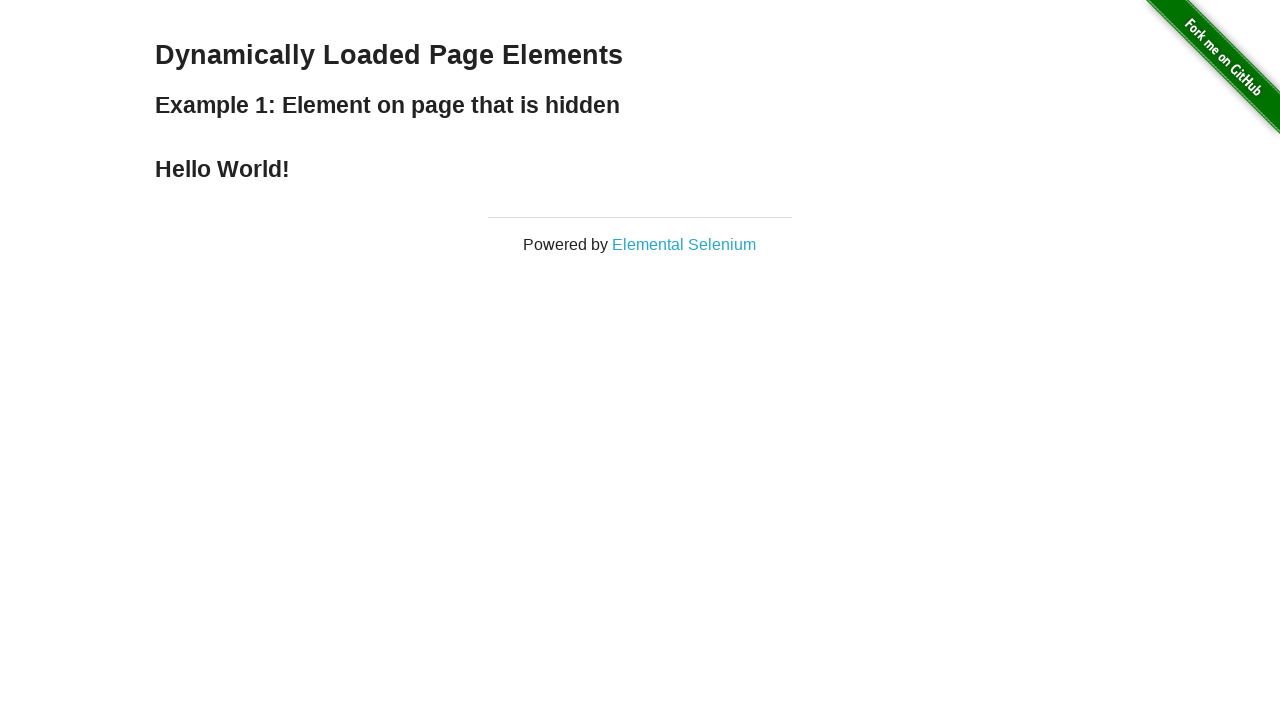